Opens a product card from the catalog by clicking on the first product in the collection

Starting URL: http://intershop5.skillbox.ru/product-category/catalog/

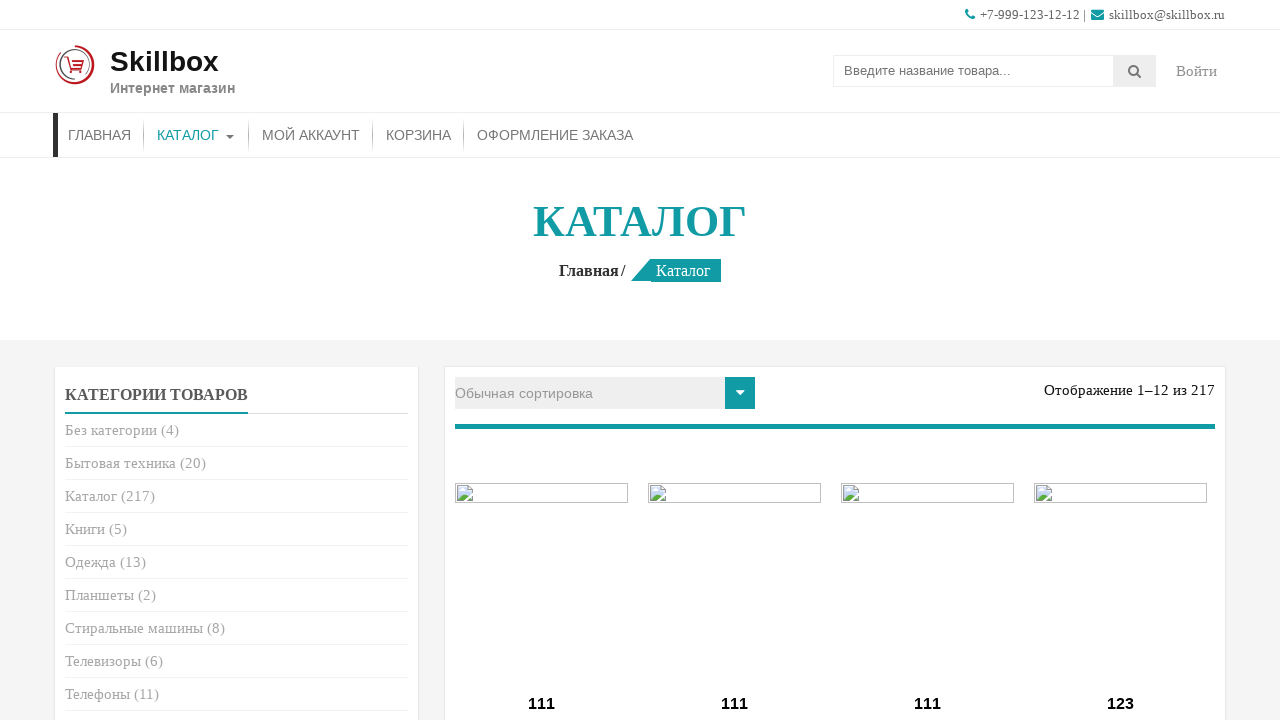

Clicked on the first product card in the catalog collection at (542, 569) on .collection_combine
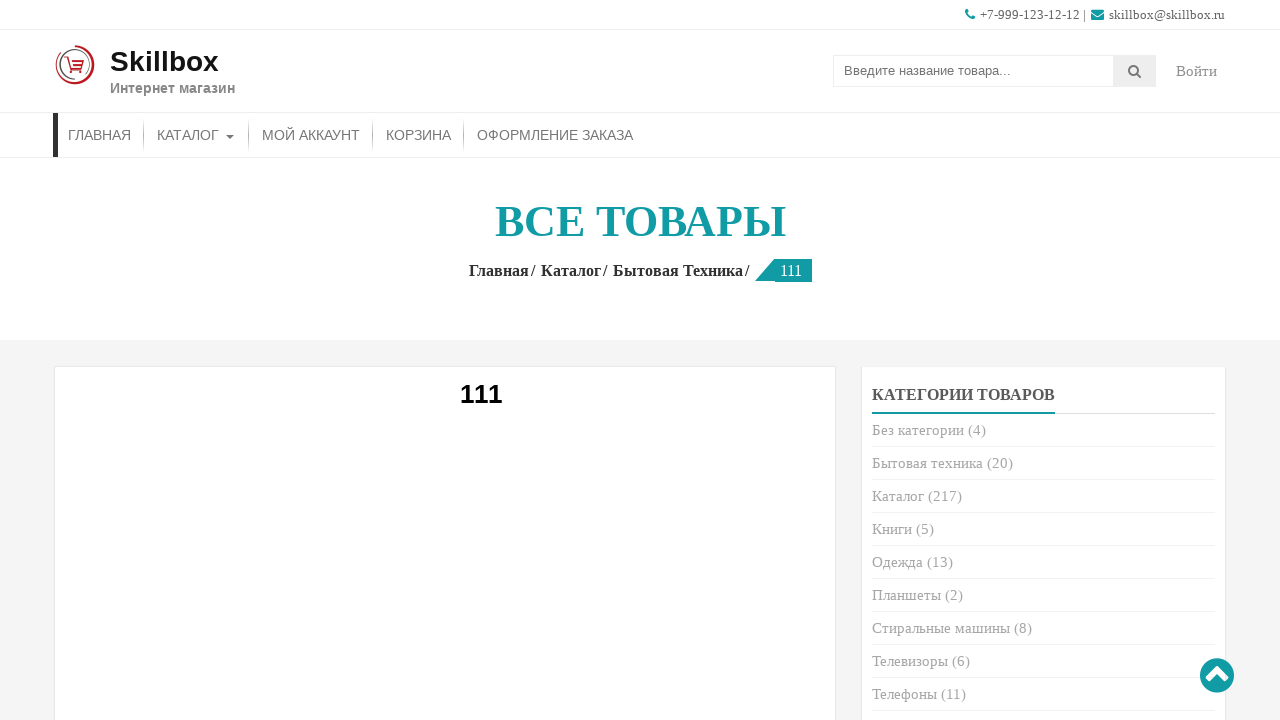

Product page loaded and title element is visible
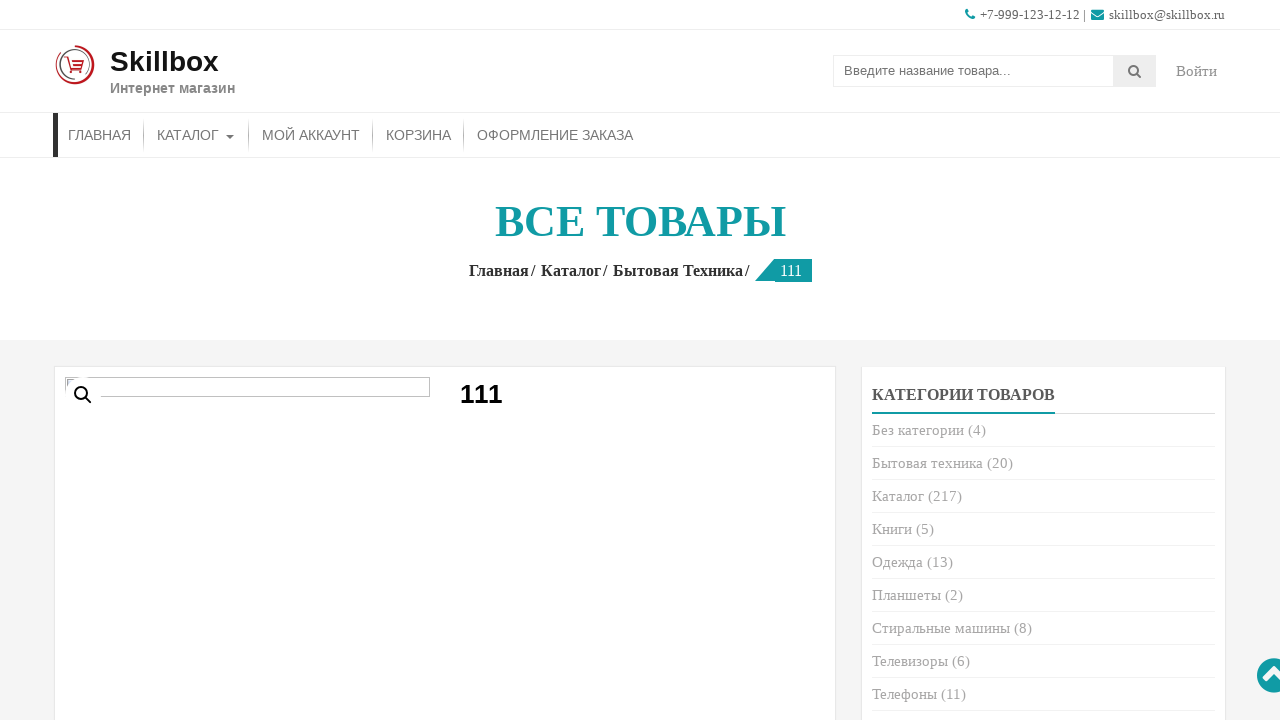

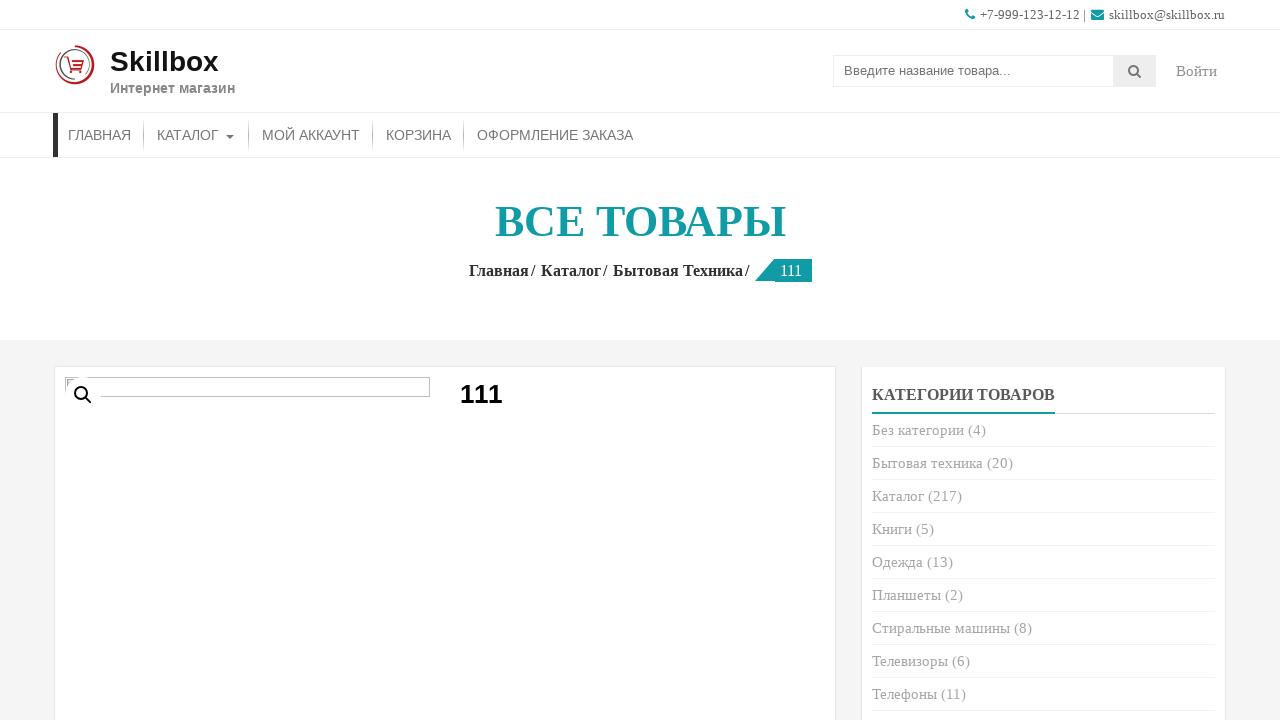